Tests browser alert and confirm popups by clicking buttons that trigger alerts and handling the dialogs

Starting URL: https://rahulshettyacademy.com/AutomationPractice/

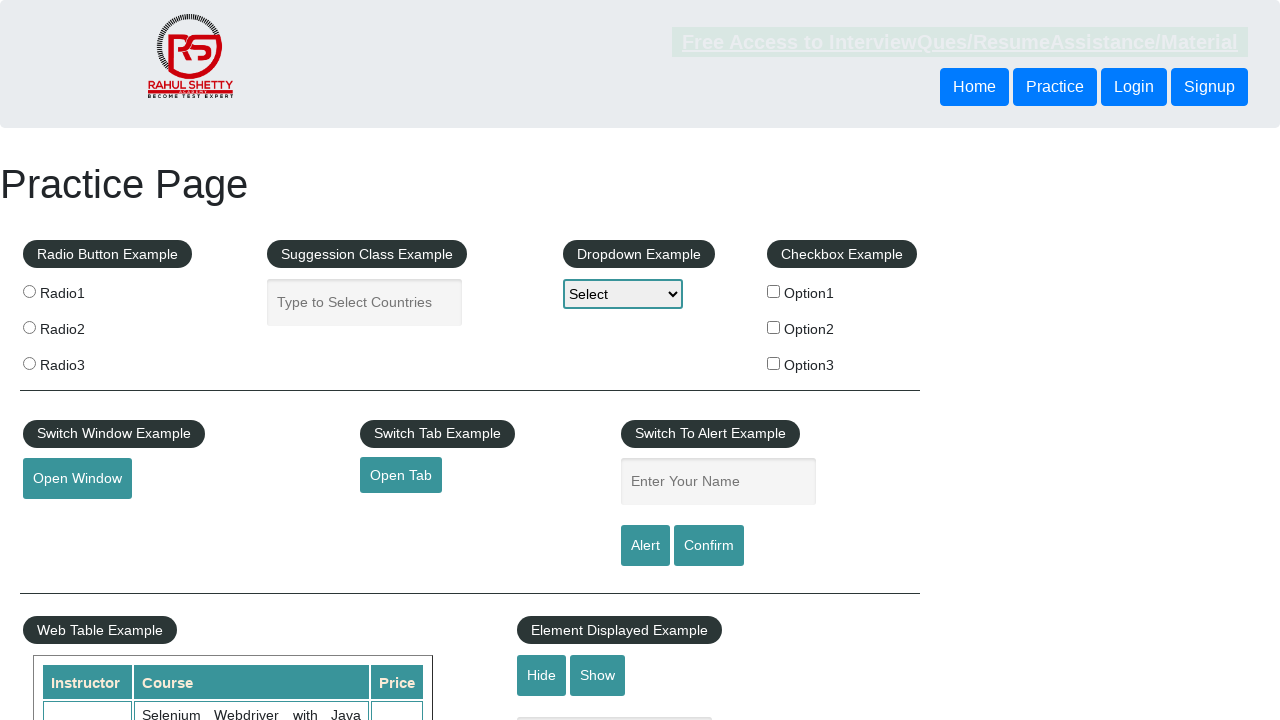

Set up dialog handler to automatically accept alerts and confirms
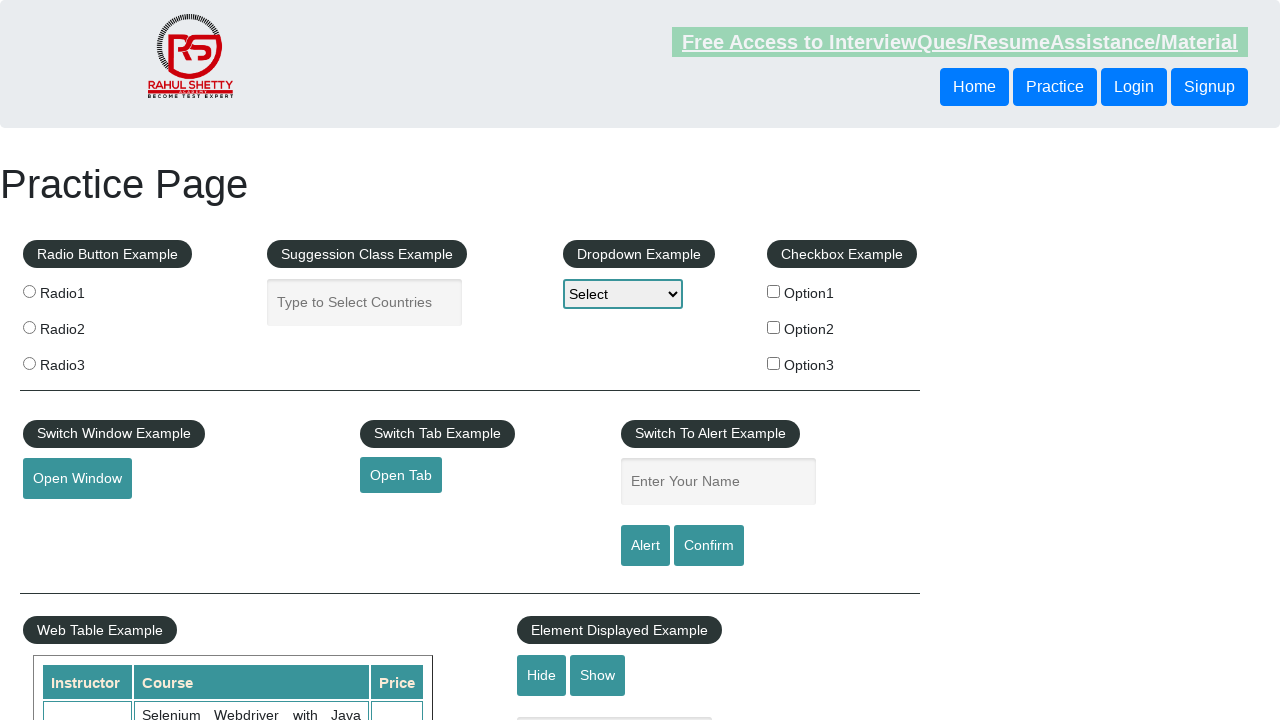

Clicked alert button, alert popup was automatically accepted at (645, 546) on #alertbtn
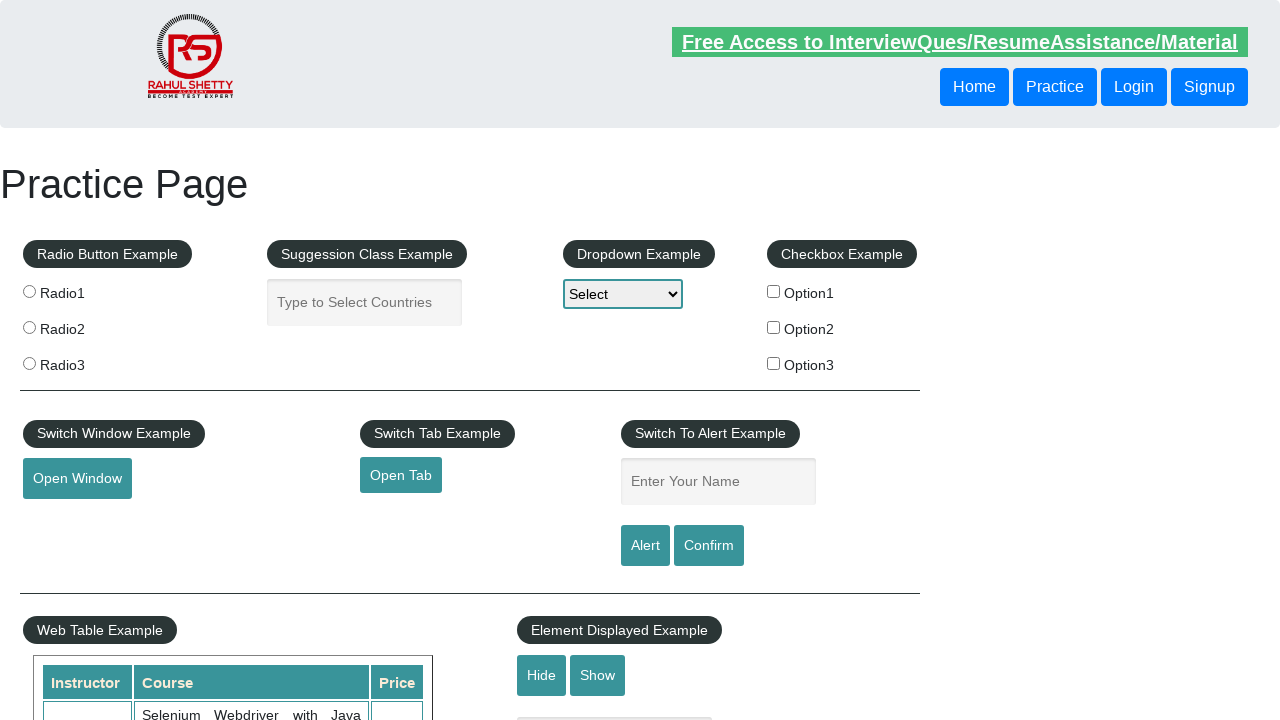

Clicked confirm button, confirm dialog was automatically accepted at (709, 546) on #confirmbtn
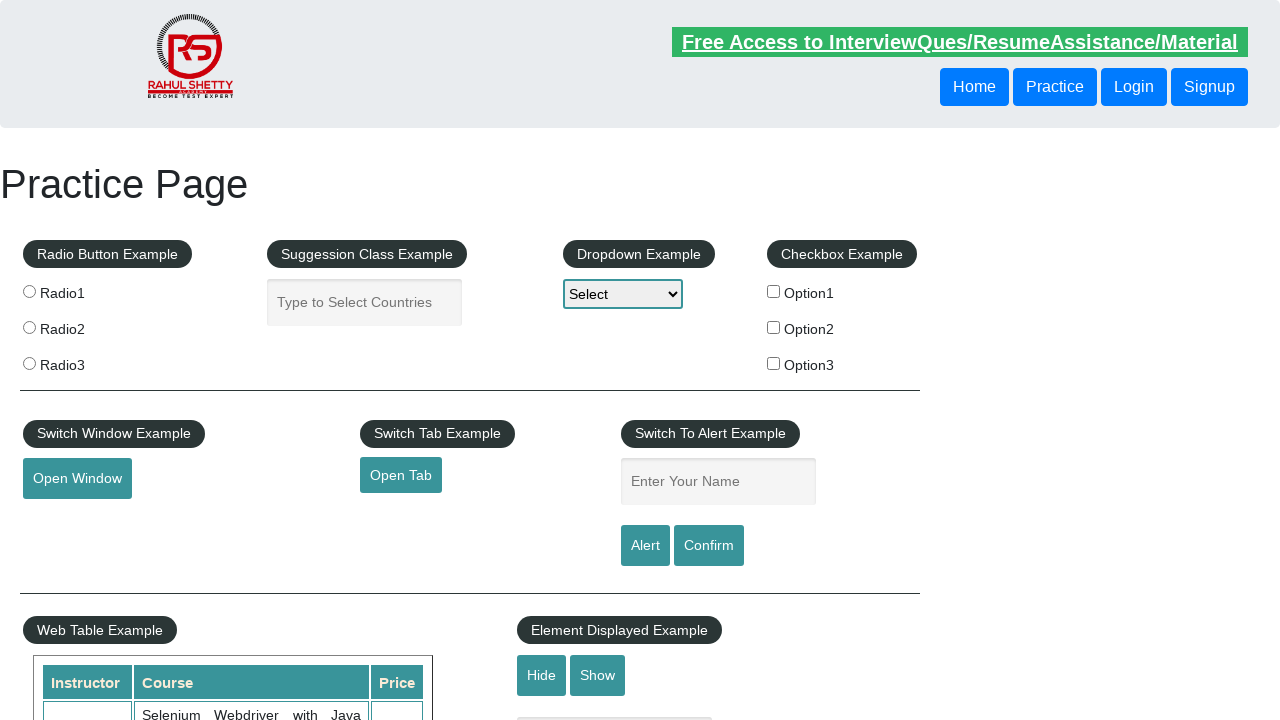

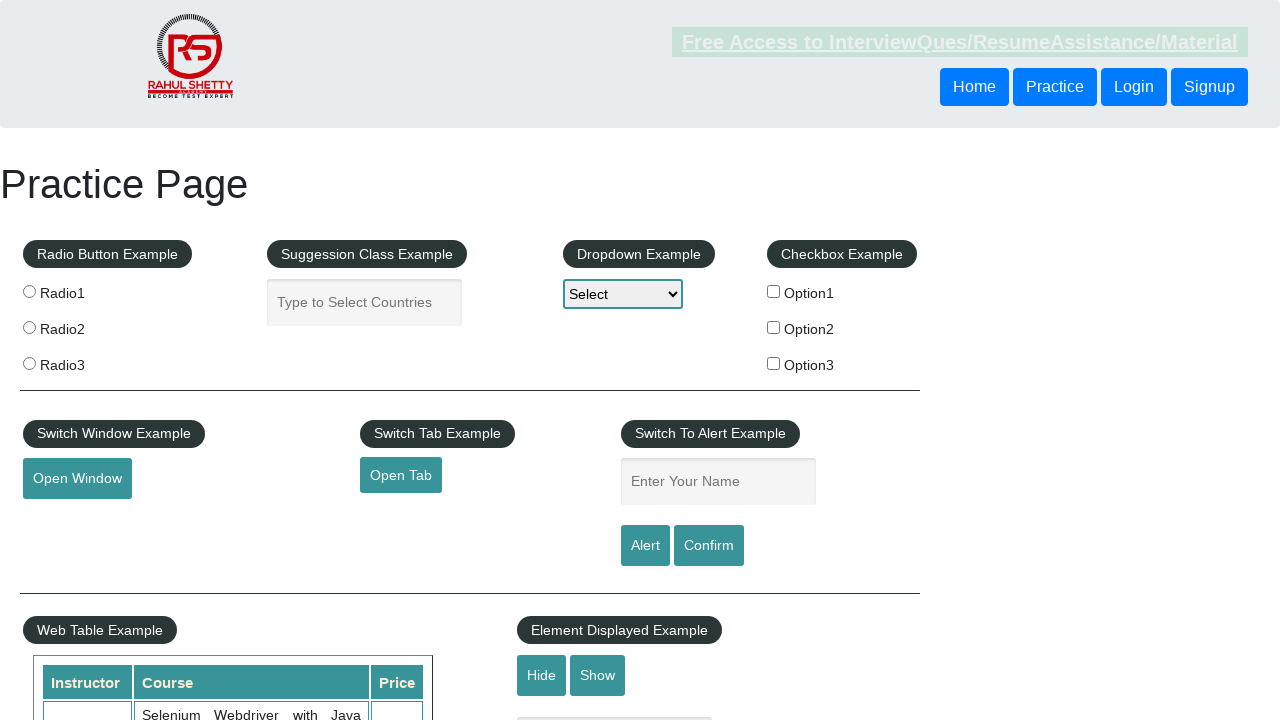